Navigates to a Brazilian stock information page (VALE3) and waits for the data table to load, verifying that stock dividend information is displayed.

Starting URL: https://statusinvest.com.br/acoes/vale3

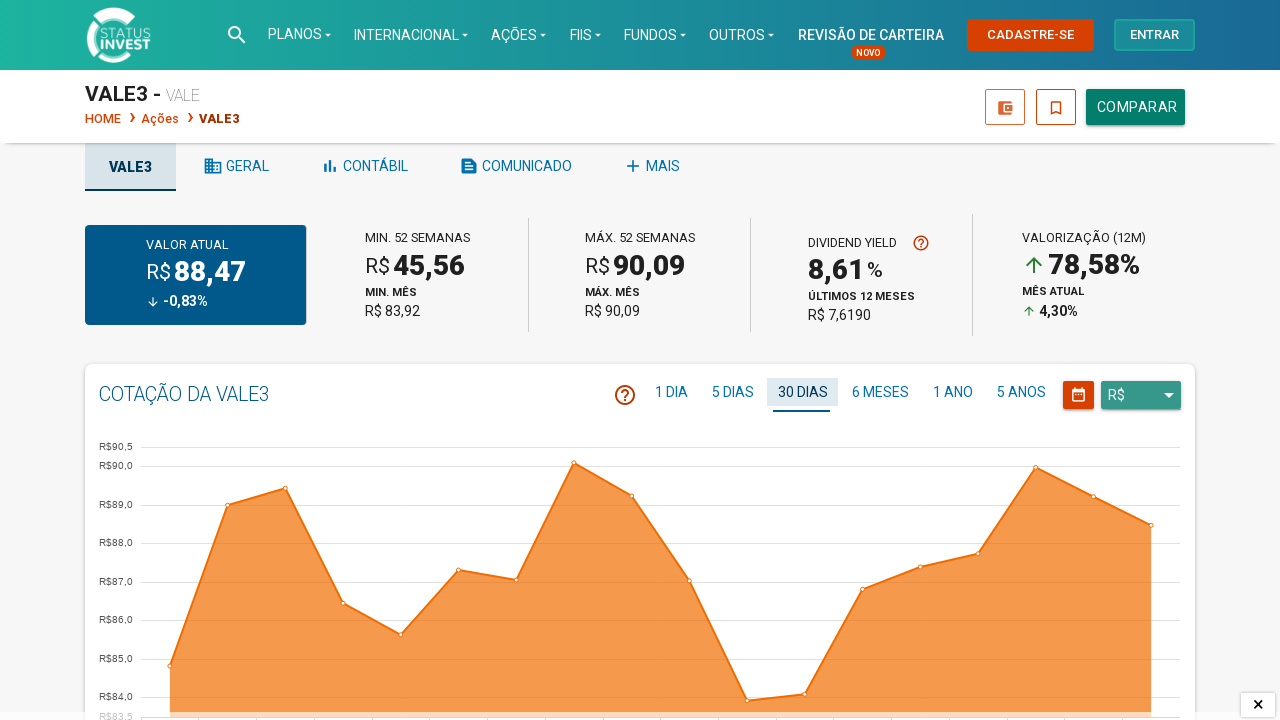

Waited for page to fully load with networkidle state
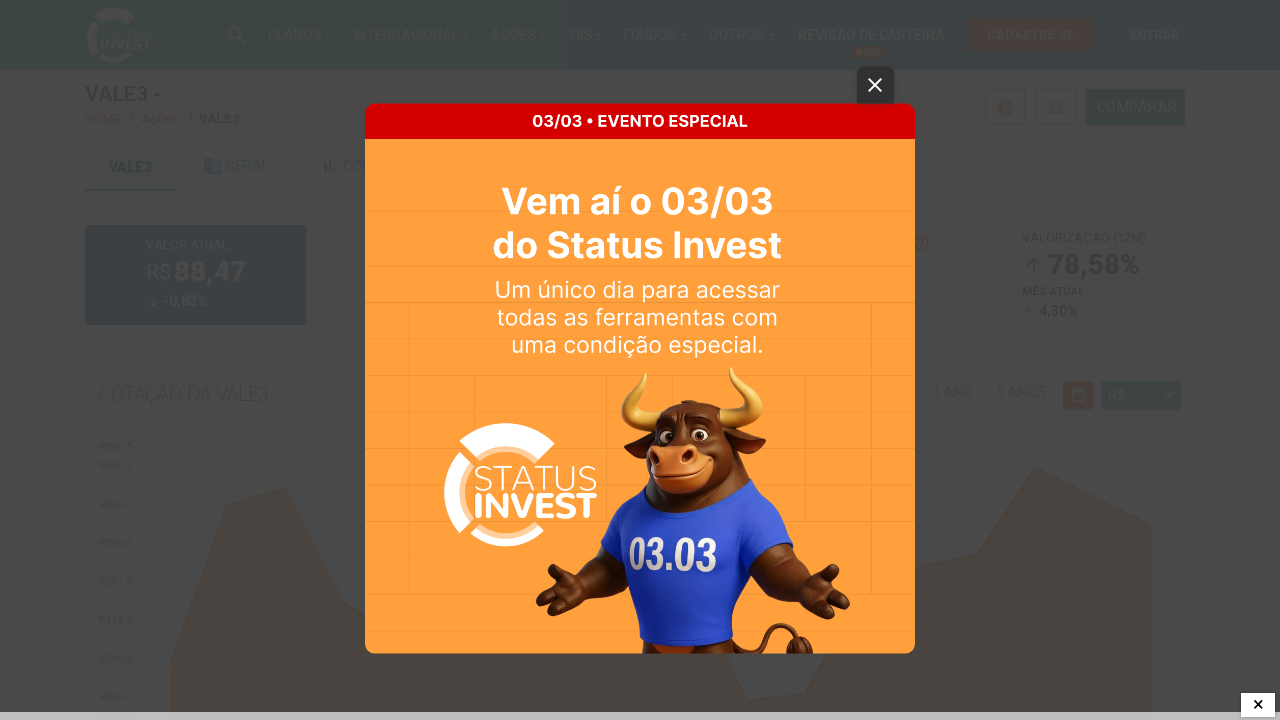

Stock data table became visible on VALE3 page
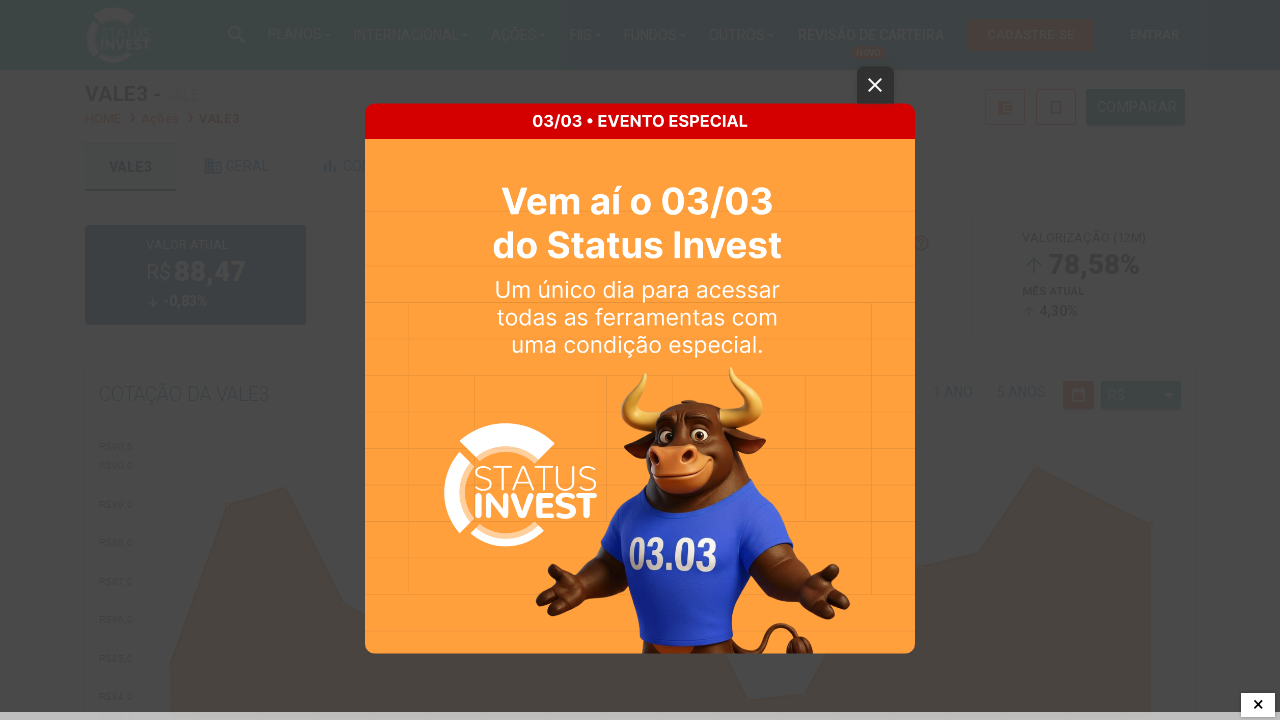

Verified that table rows are present with stock dividend information
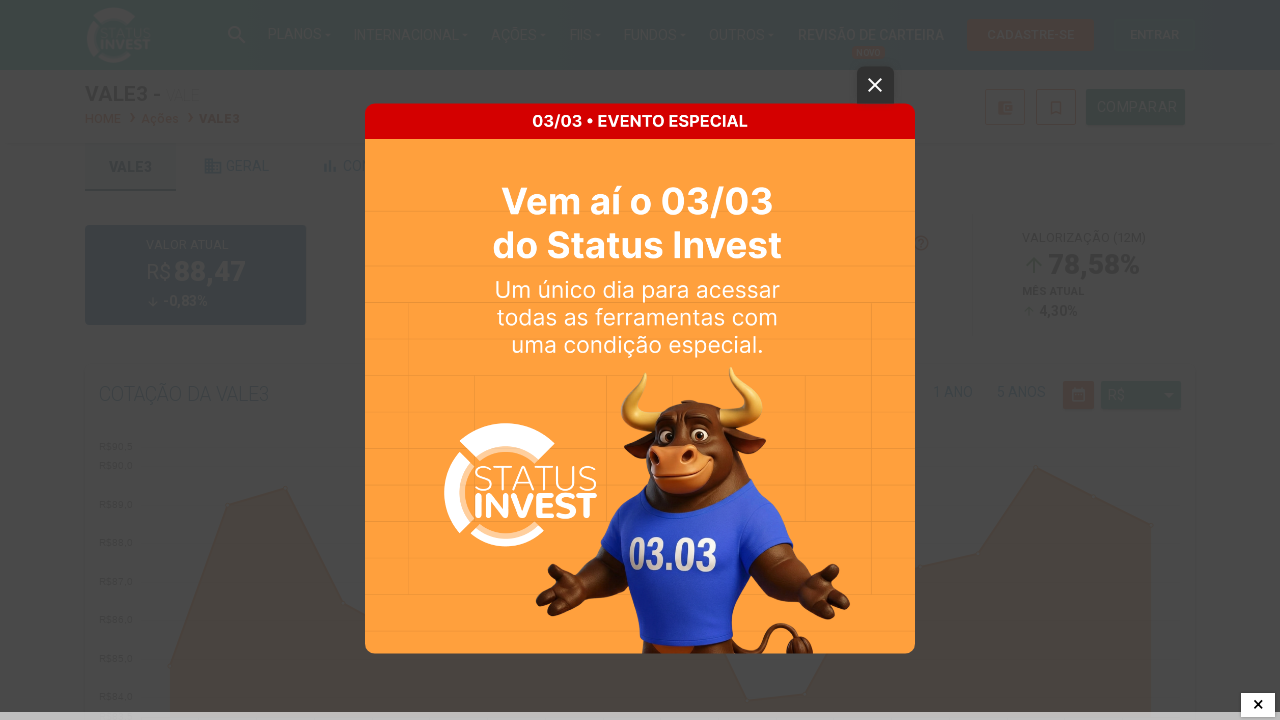

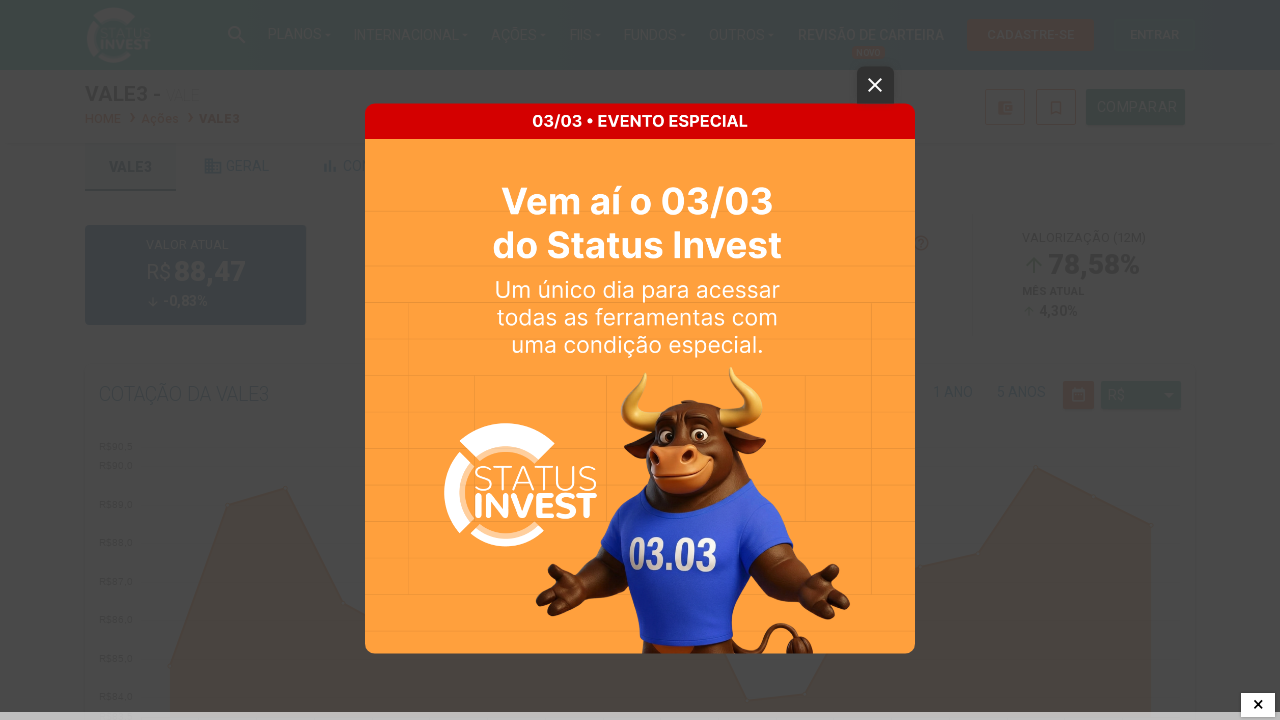